Tests the floating menu page by navigating to it, scrolling down the page, and verifying the menu remains visible.

Starting URL: https://the-internet.herokuapp.com/

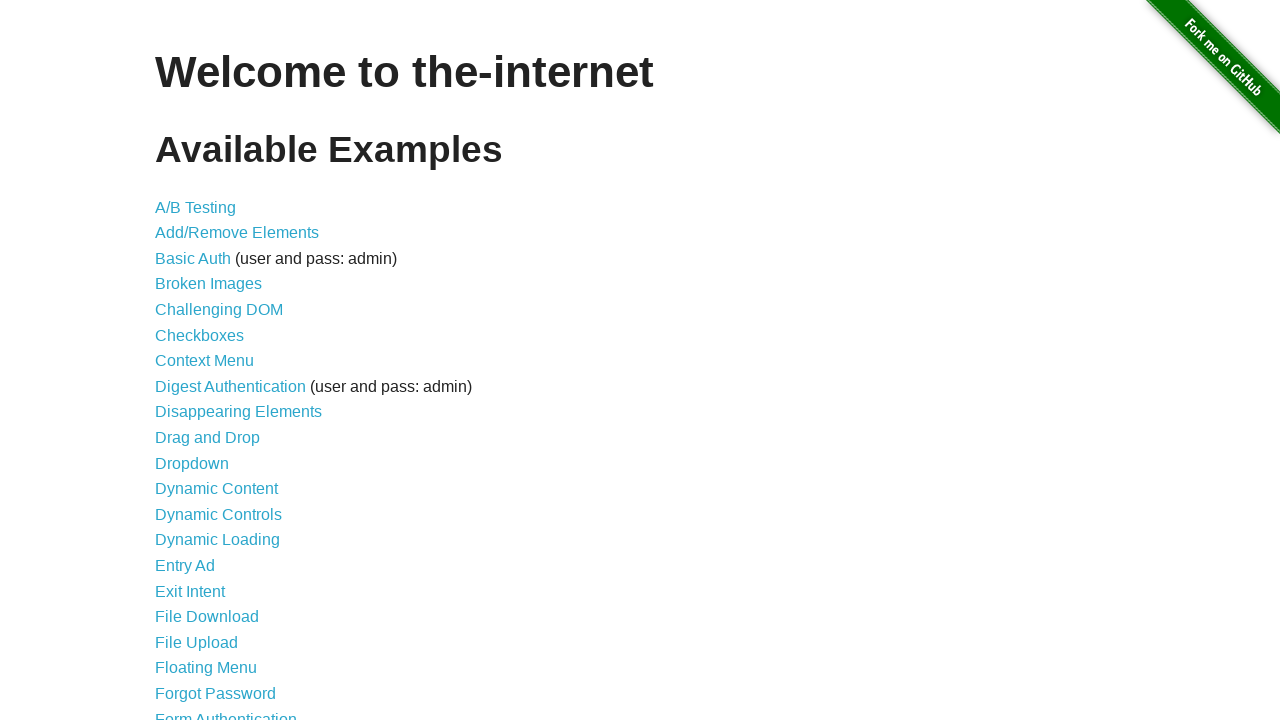

Waited for floating menu link to be available
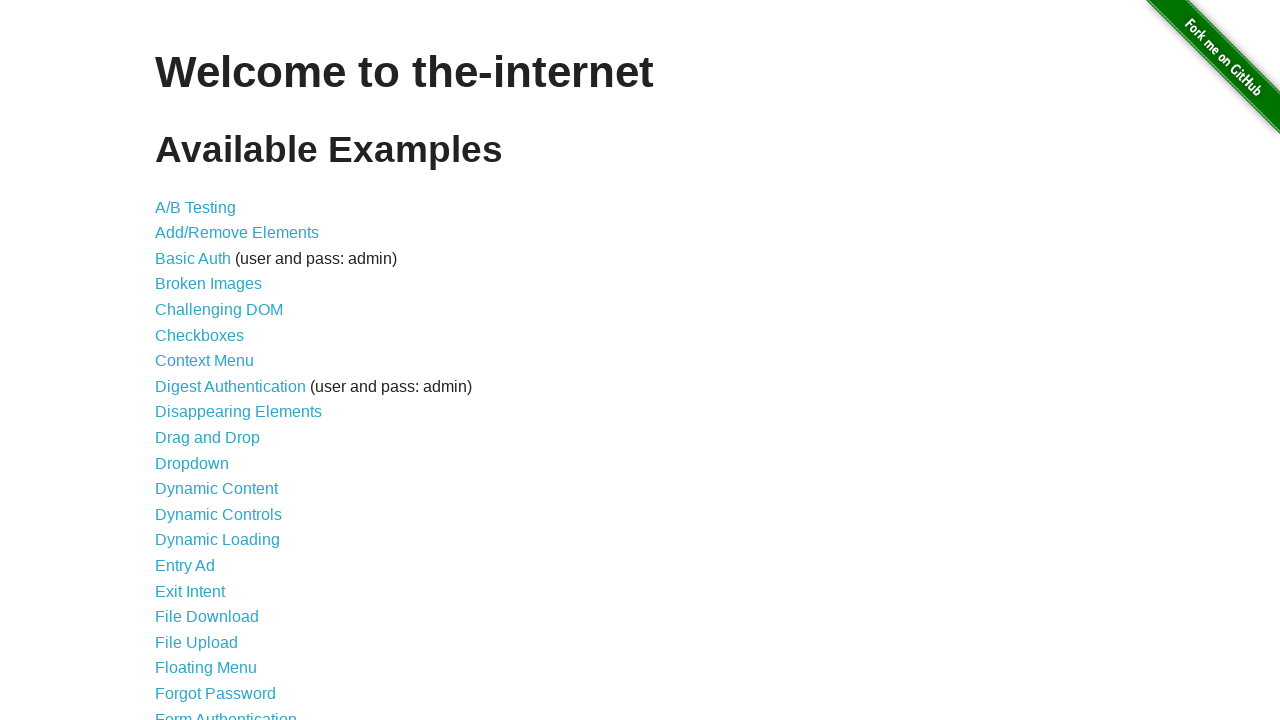

Clicked floating menu link at (206, 668) on xpath=//a[@href='/floating_menu']
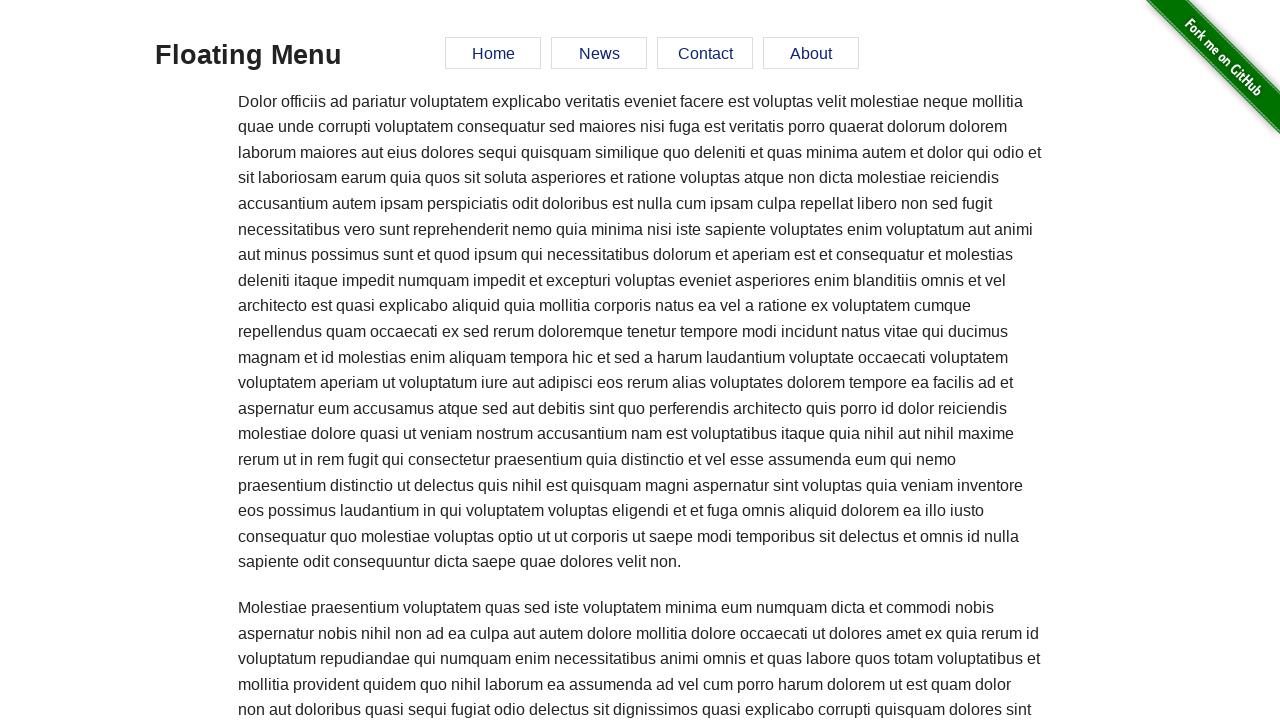

Waited for menu element to be present in DOM
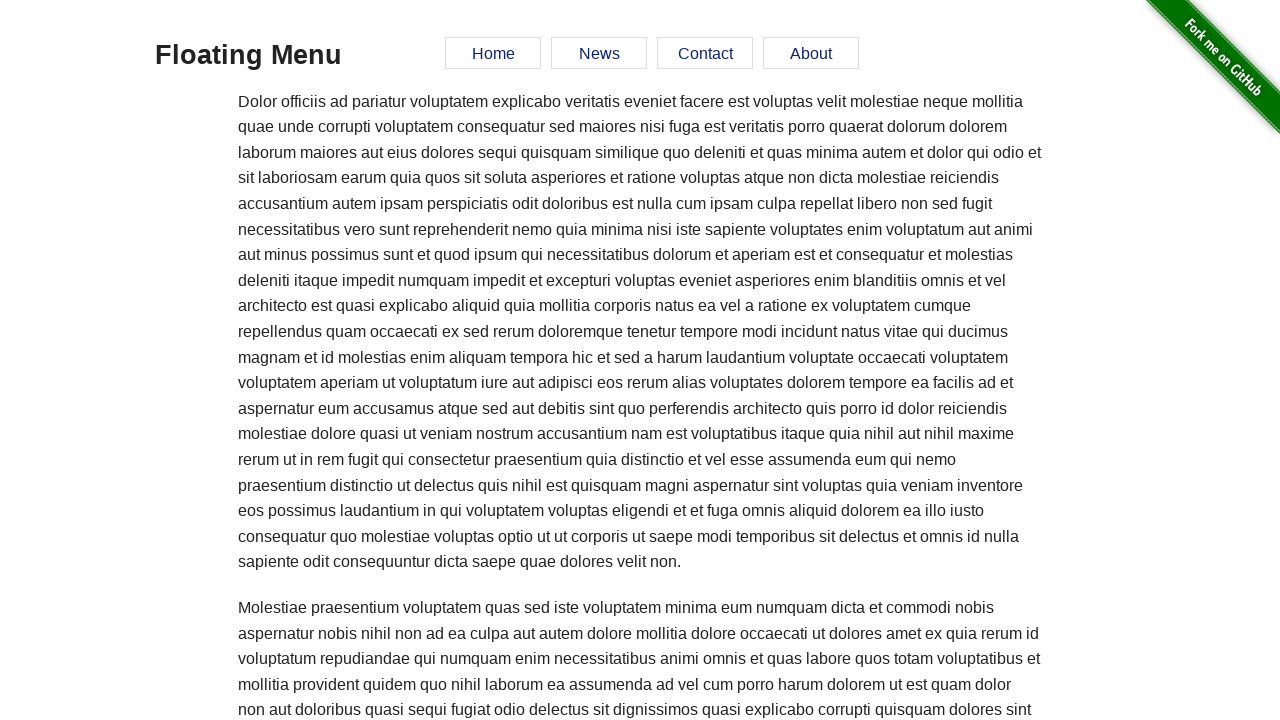

Scrolled down the page to external link element
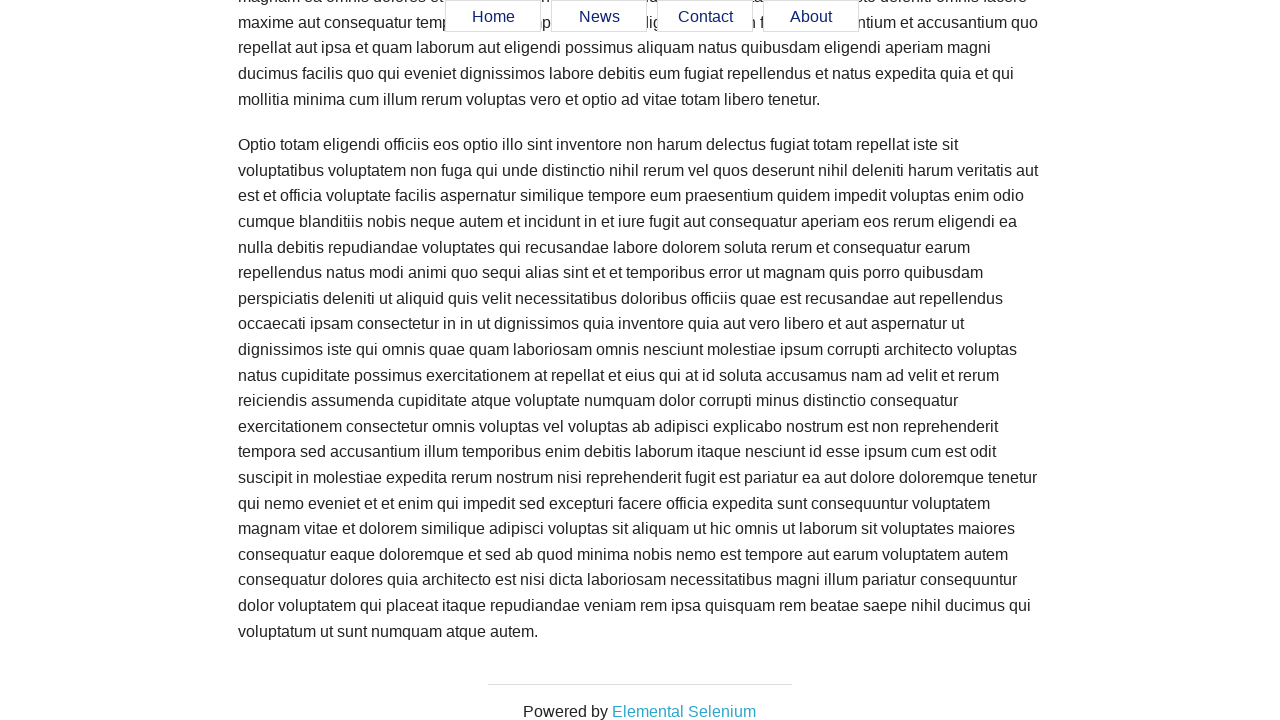

Verified floating menu remains visible after scrolling
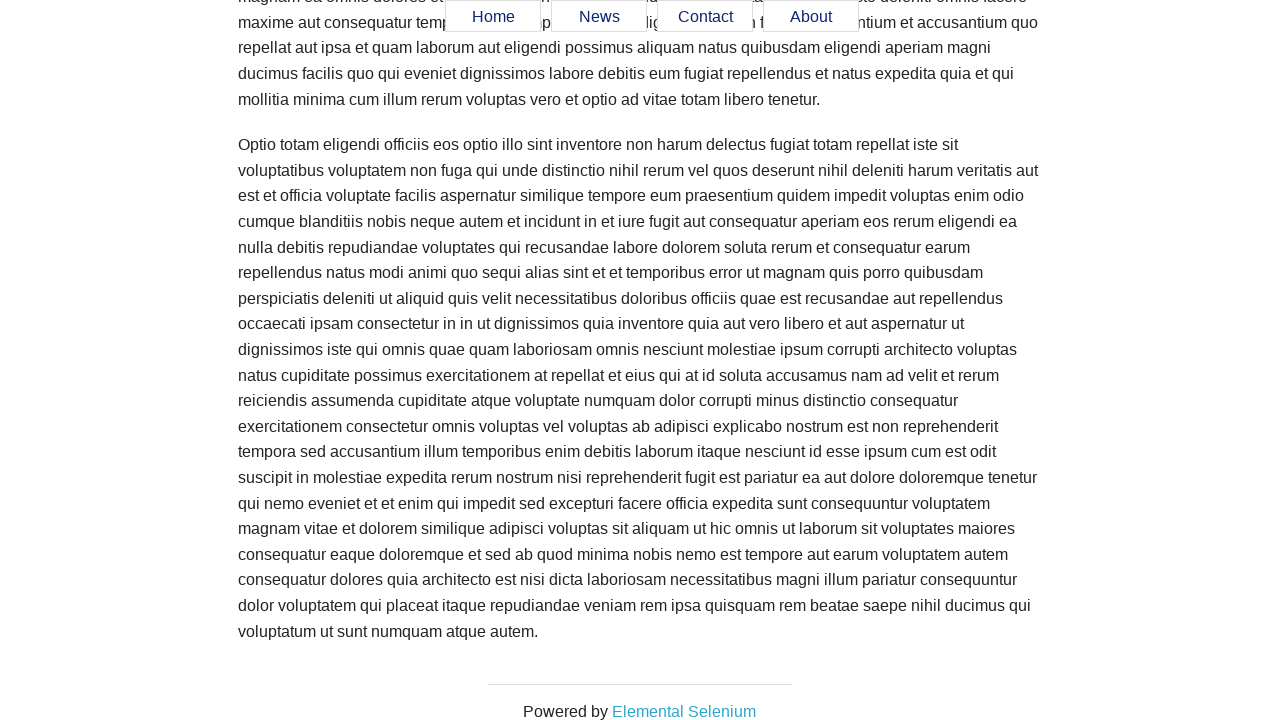

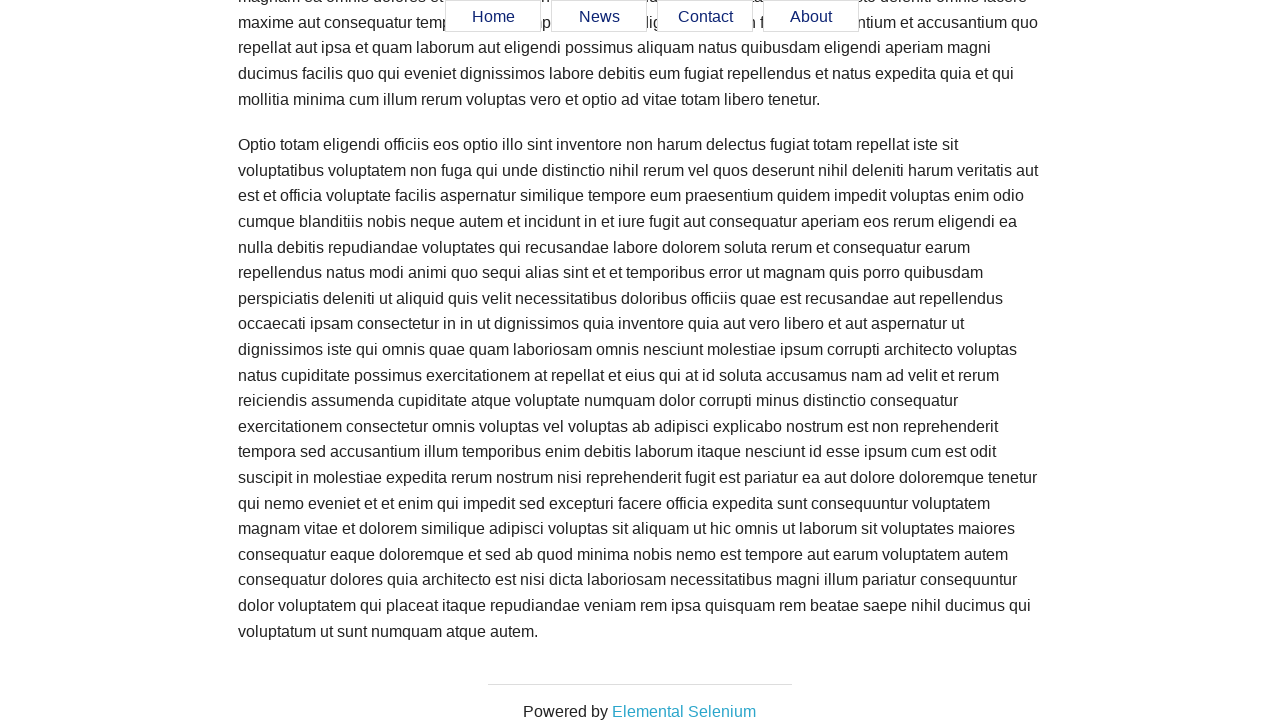